Clicks on the Send Mail & Packages link on USPS homepage and verifies navigation to the correct page

Starting URL: https://www.usps.com/

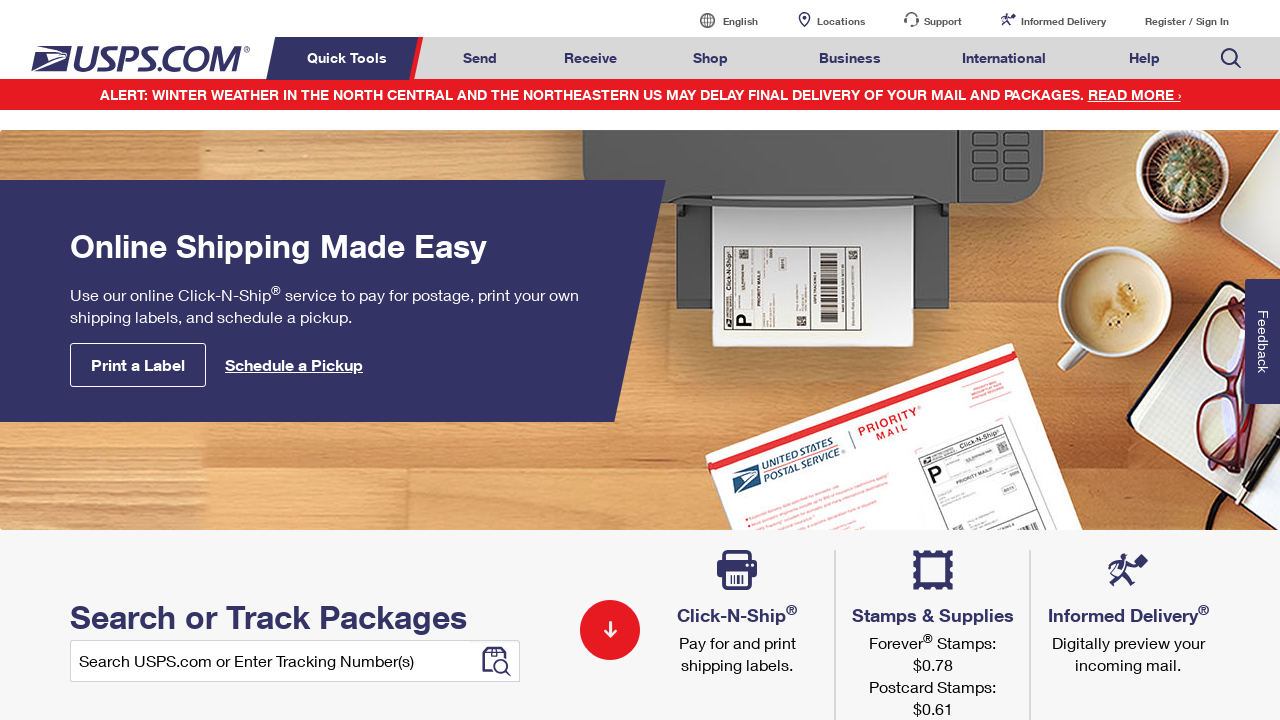

Clicked on Send Mail & Packages link at (480, 58) on a#mail-ship-width
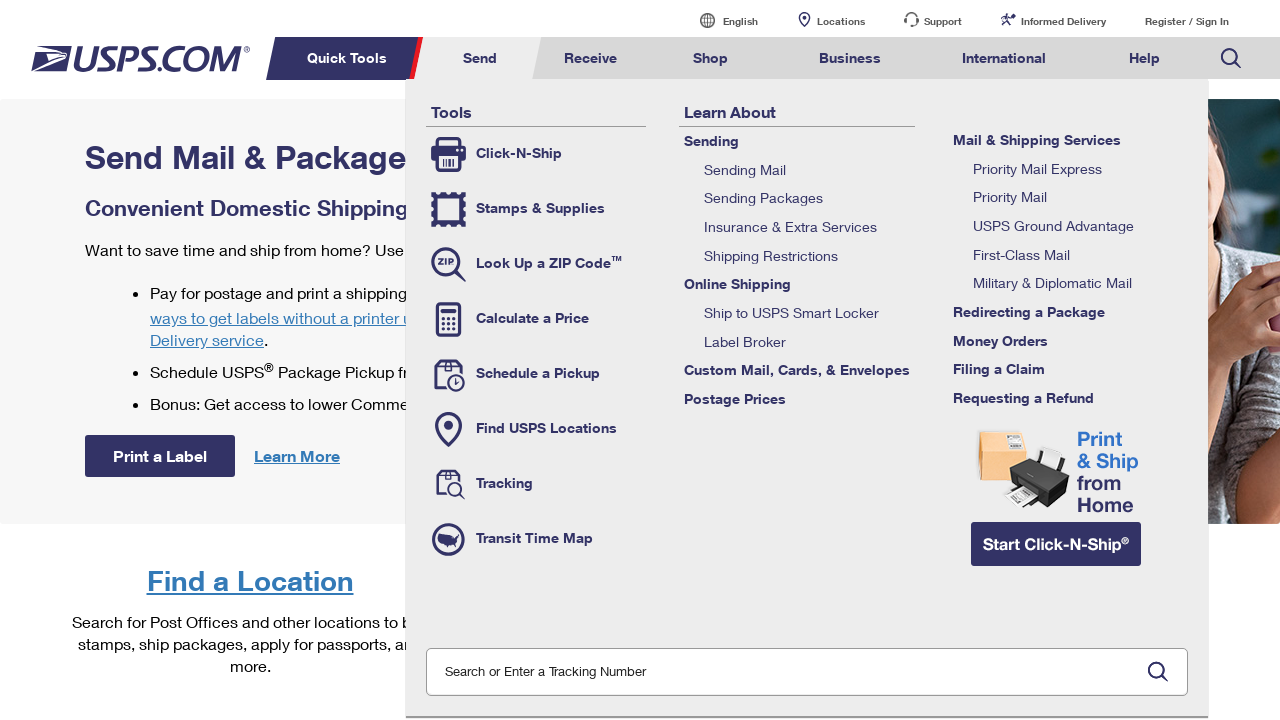

Waited for page to load (domcontentloaded)
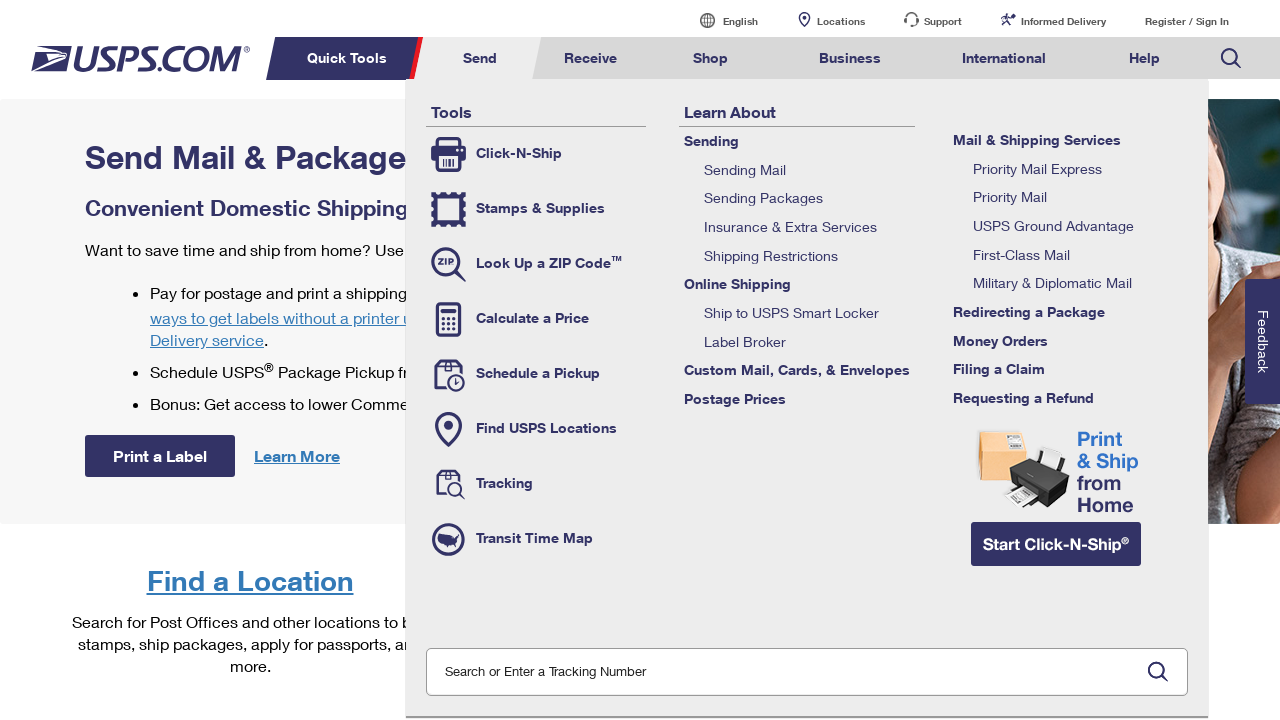

Verified page title is 'Send Mail & Packages | USPS'
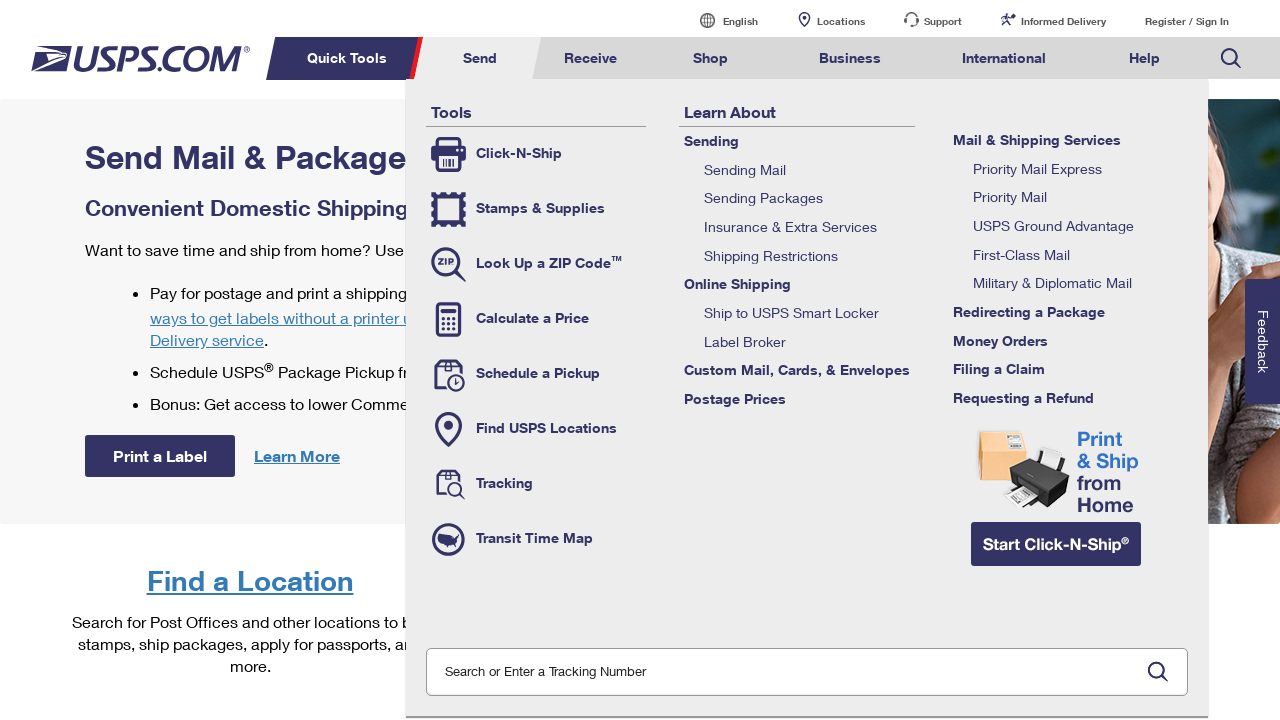

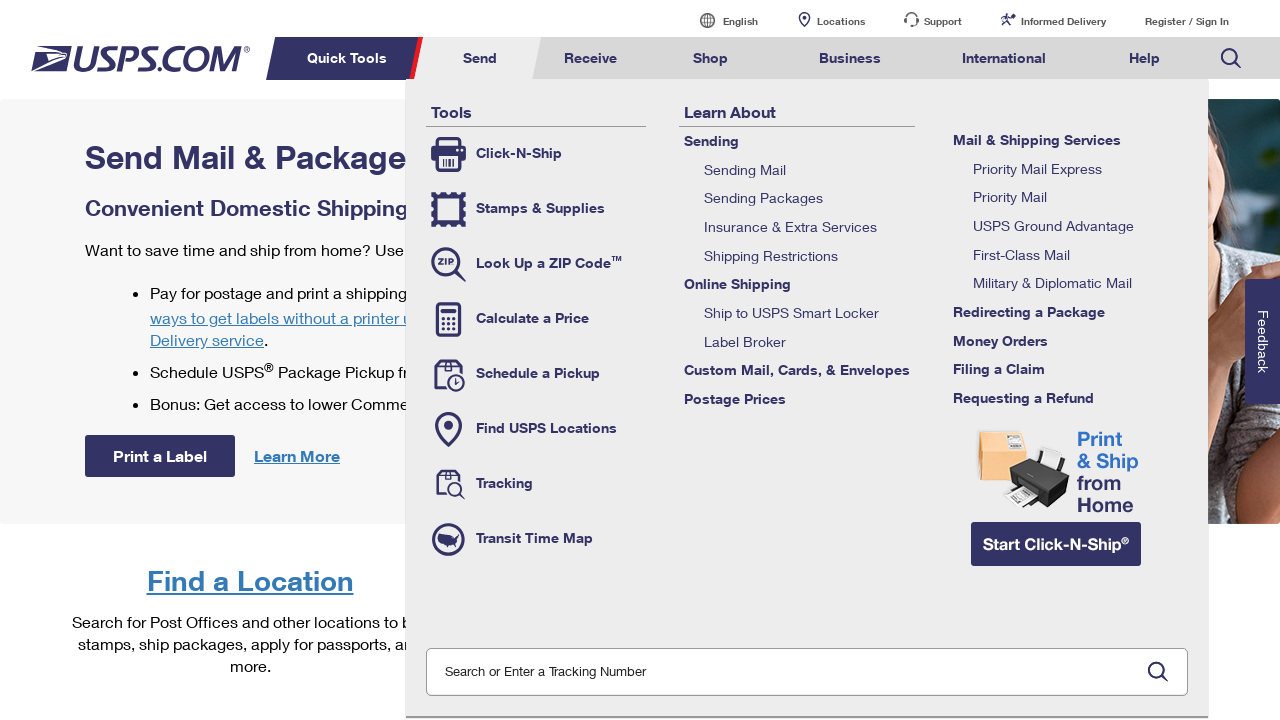